Tests navigation to API page and clicking the contribute button

Starting URL: https://webdriver.io

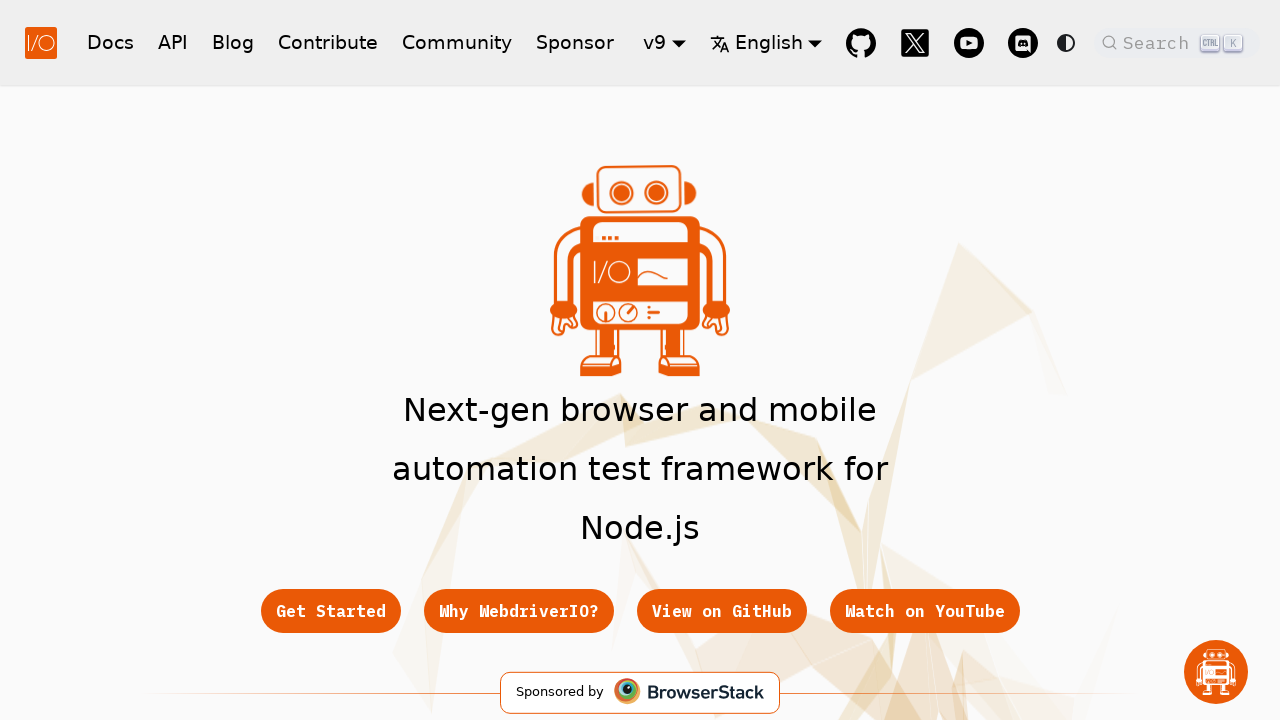

Clicked API button in navigation at (173, 42) on a[href='/docs/api']
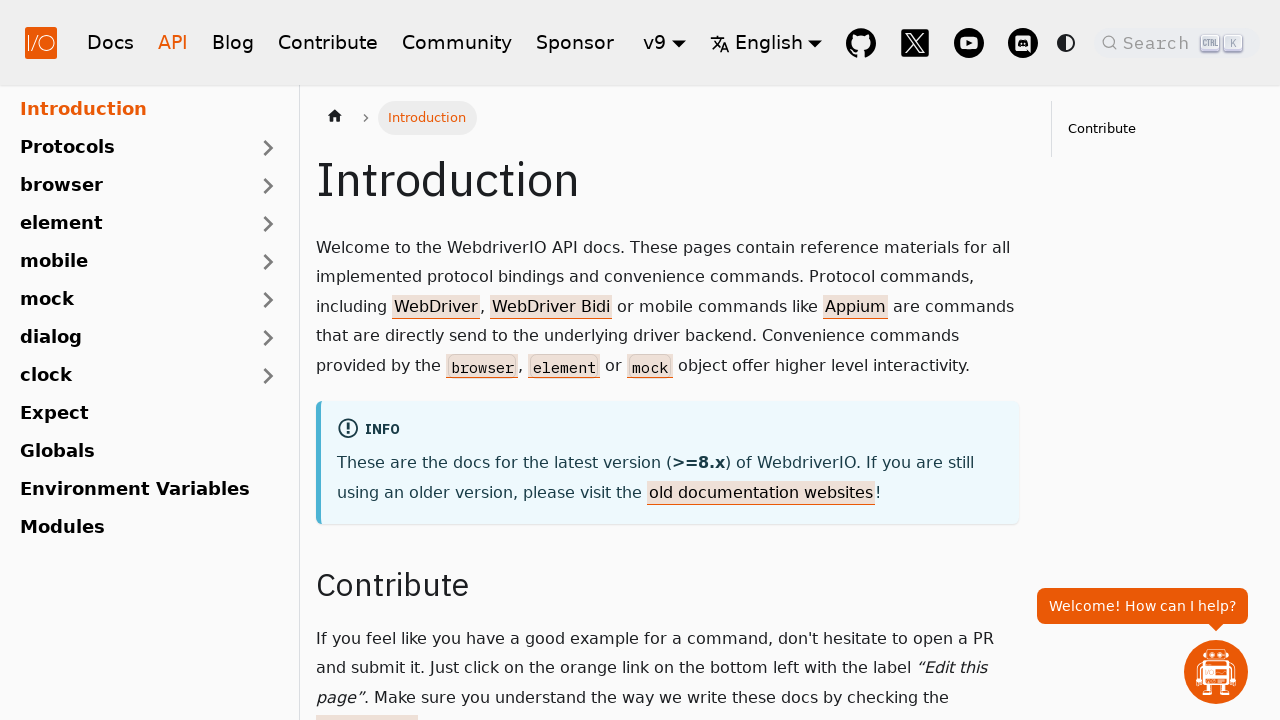

API page loaded
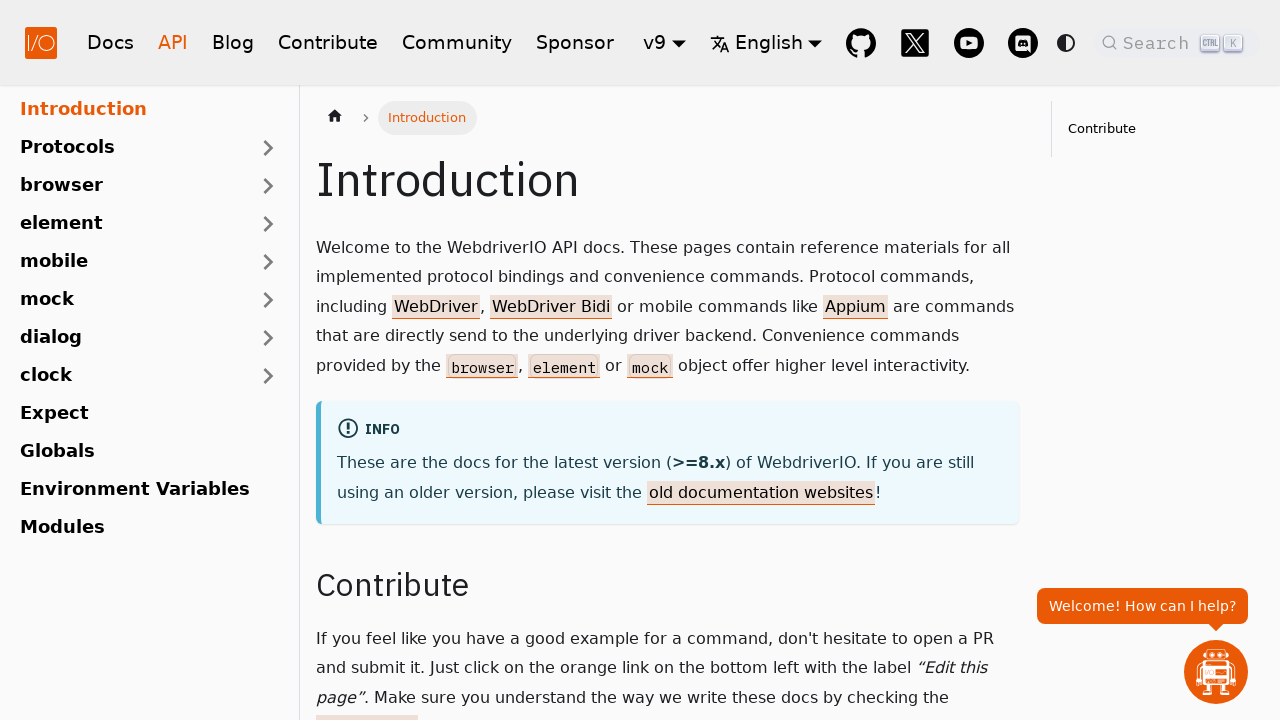

Clicked contribute button at (328, 42) on a:has-text('Contribute')
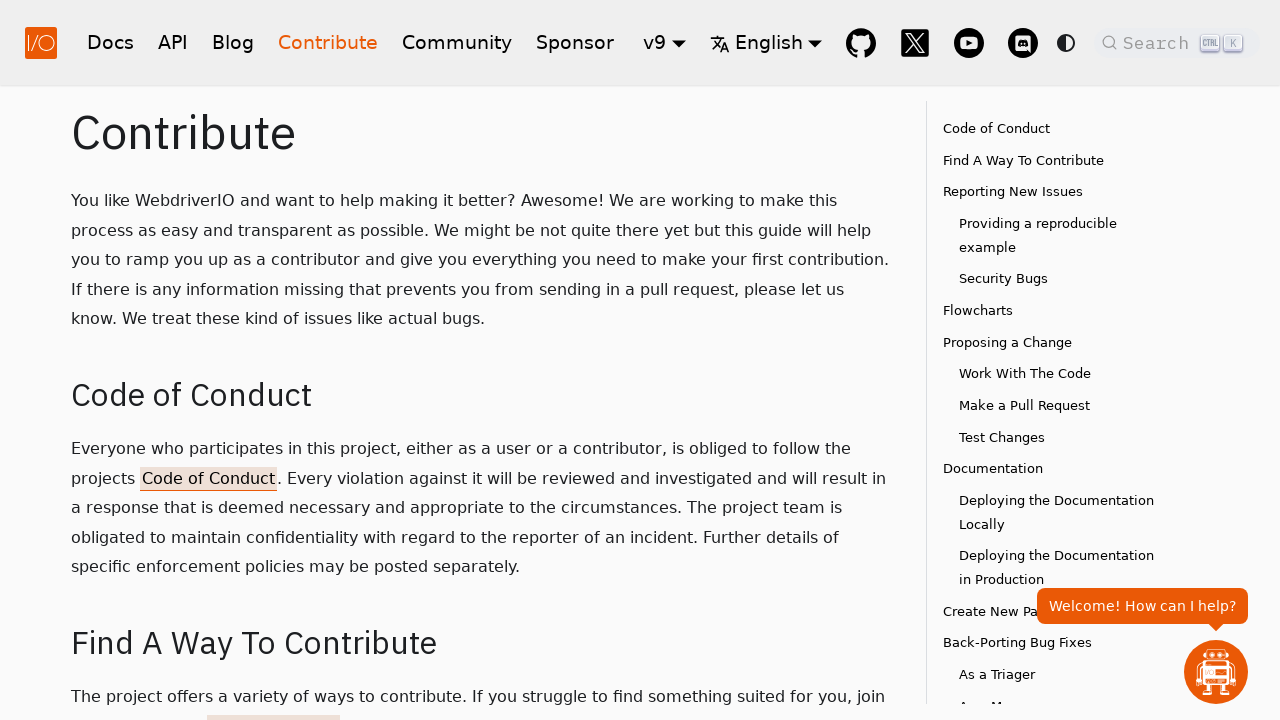

Contribute page loaded
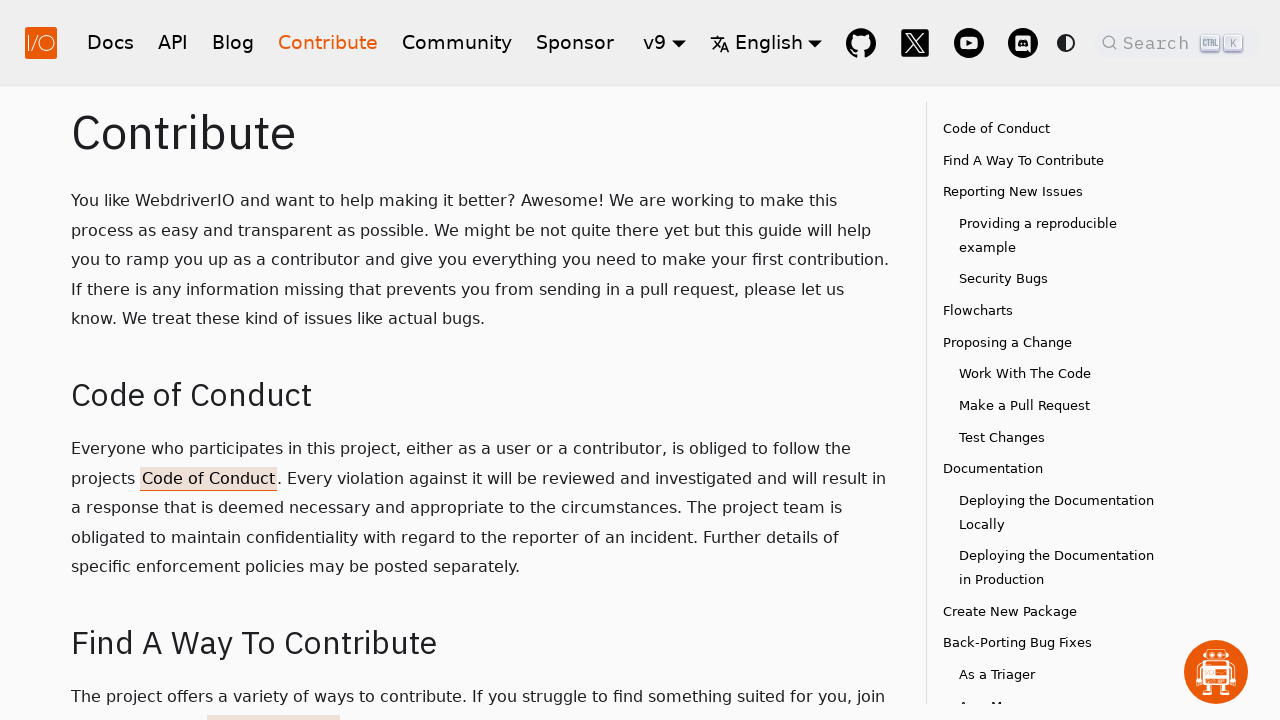

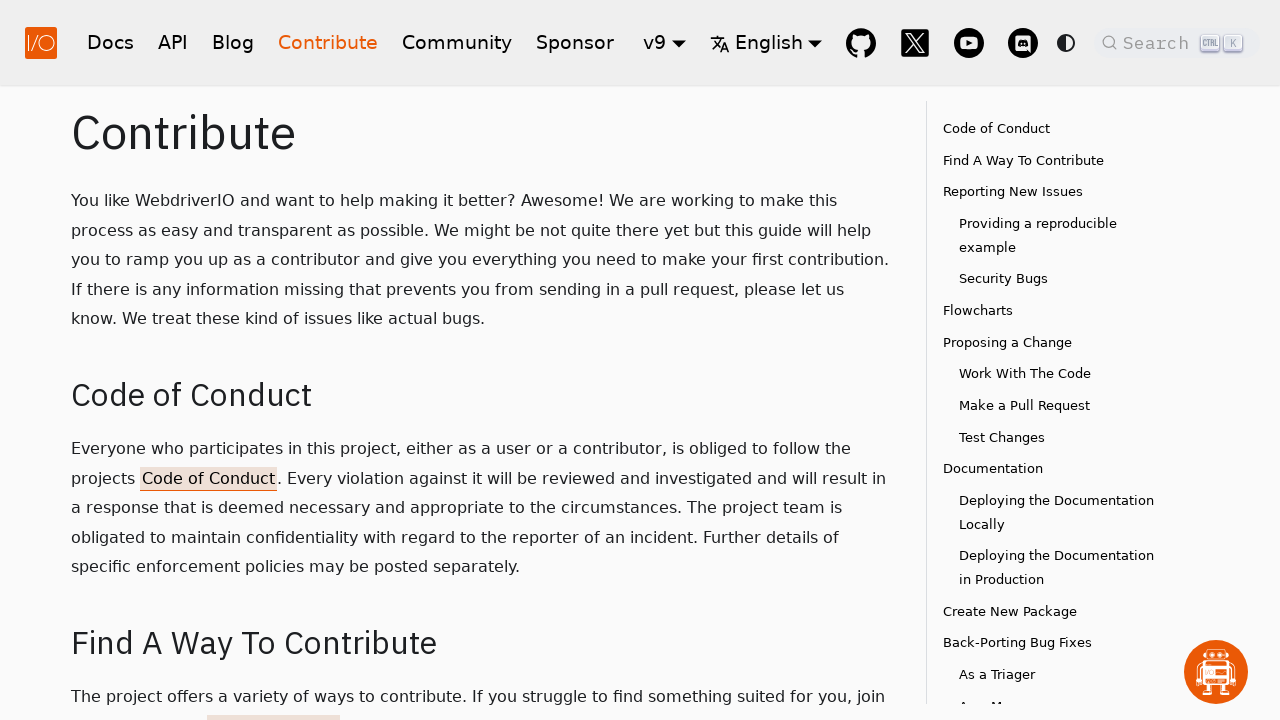